Tests browser window handle switching by clicking Help and Privacy links on Google's sign-in page, which open in new windows, then switches between the windows and verifies the correct window is focused.

Starting URL: https://accounts.google.com/v3/signin/identifier?dsh=S-1291190790%3A1678243026259432&continue=https%3A%2F%2Fmail.google.com%2Fmail%2F&ifkv=AWnogHdb8nCgg9TK7ONUl6jFPC9dbH3k4x5J18iYLiMhlVrkmW1A9lYhPPUuxiuC-8MuzwmUSUWW&rip=1&sacu=1&service=mail&flowName=GlifWebSignIn&flowEntry=ServiceLogin

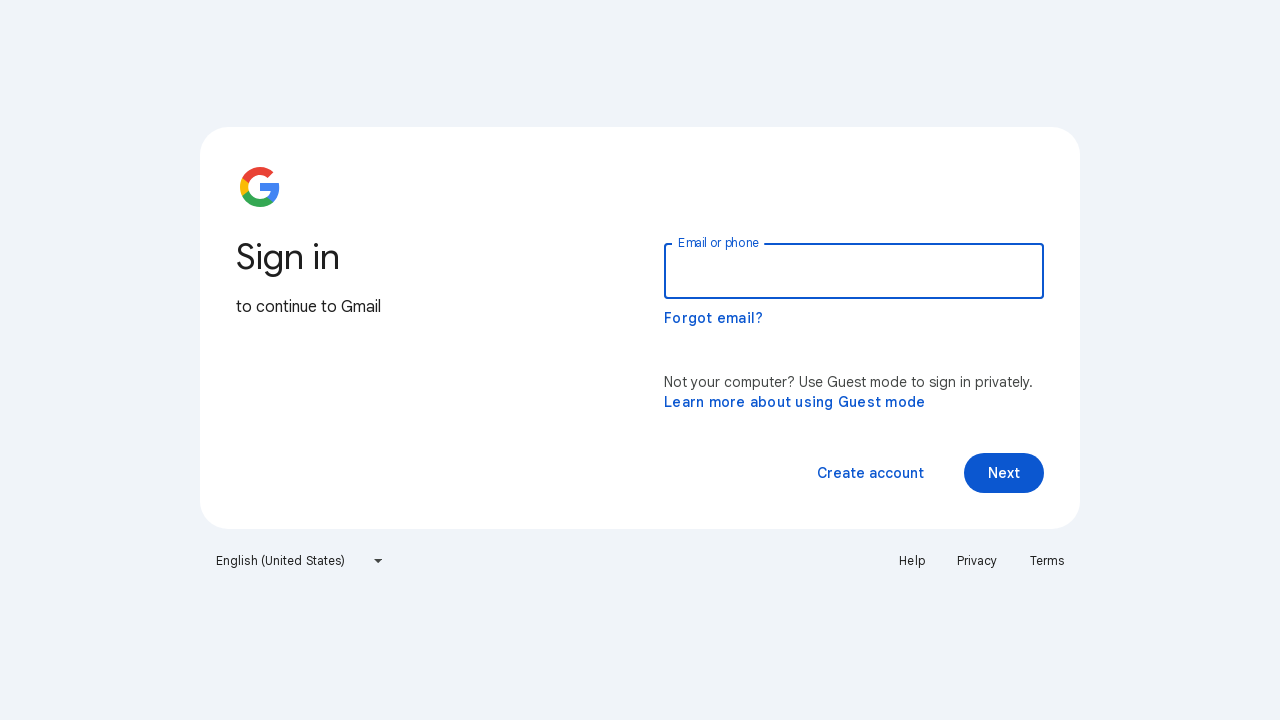

Clicked Help link at (912, 561) on xpath=//a[text()='Help']
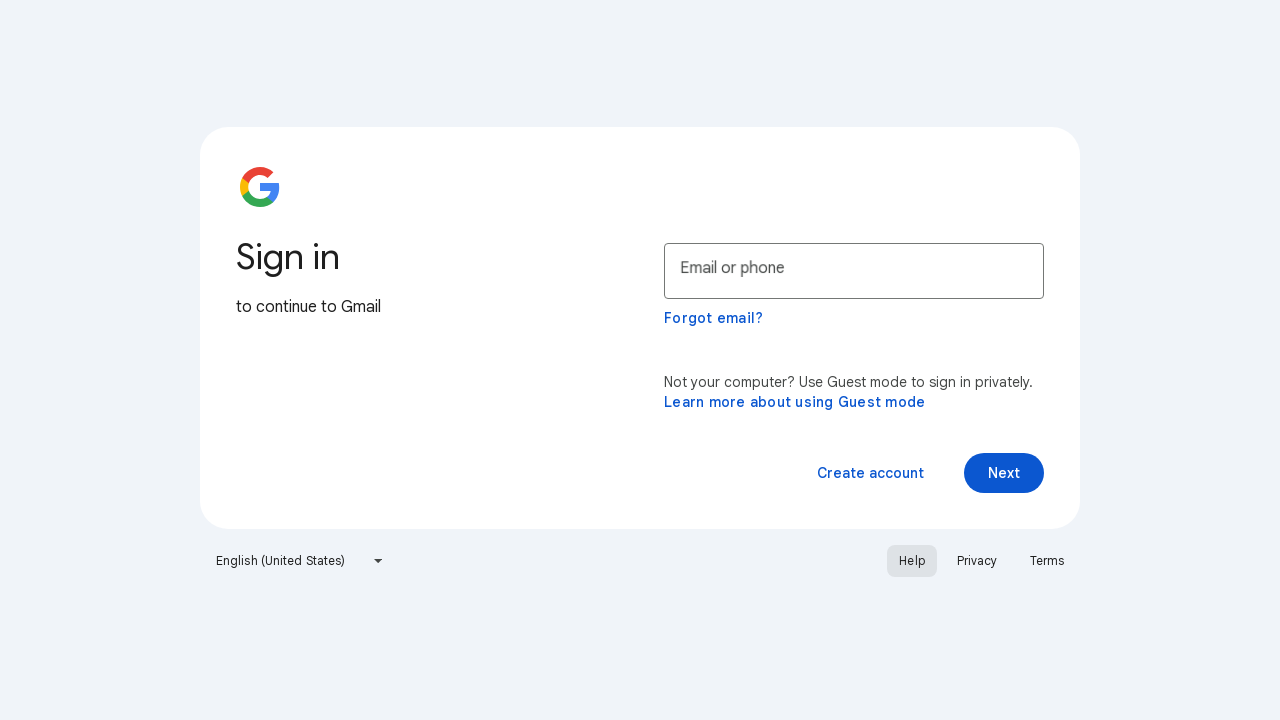

Clicked Privacy link at (977, 561) on xpath=//a[text()='Privacy']
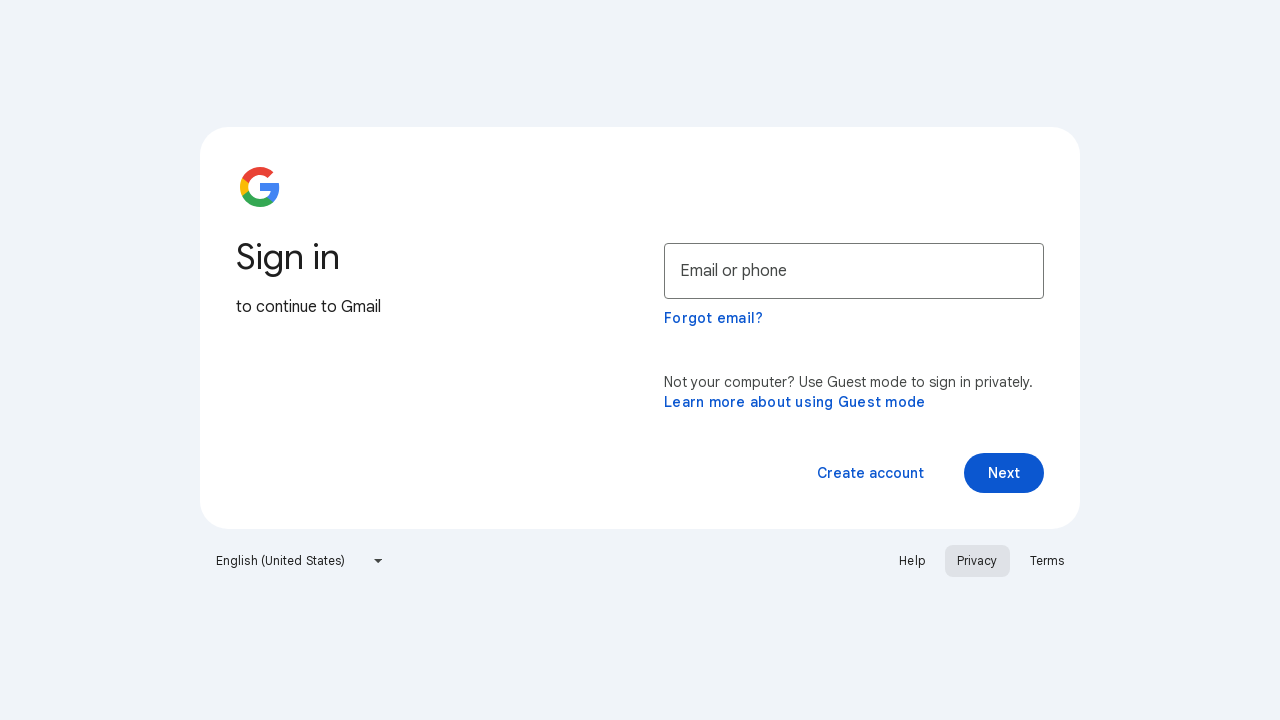

Stored reference to parent page
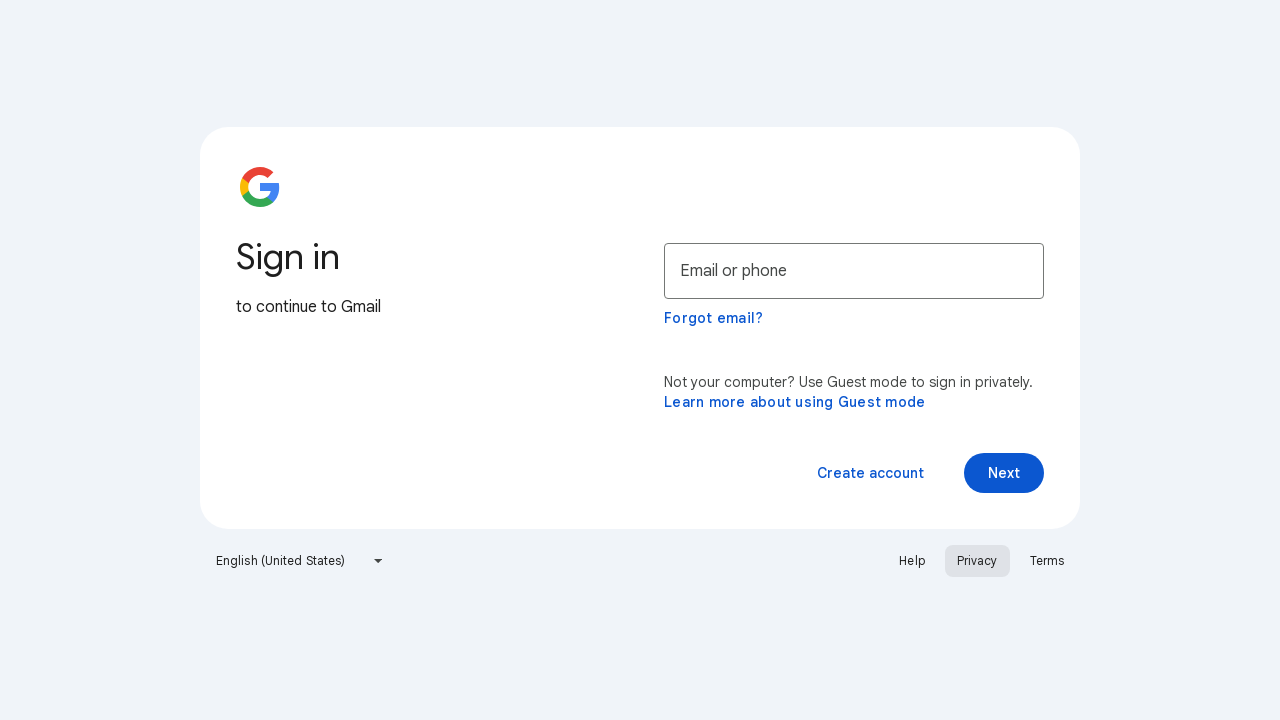

Retrieved all open pages from context
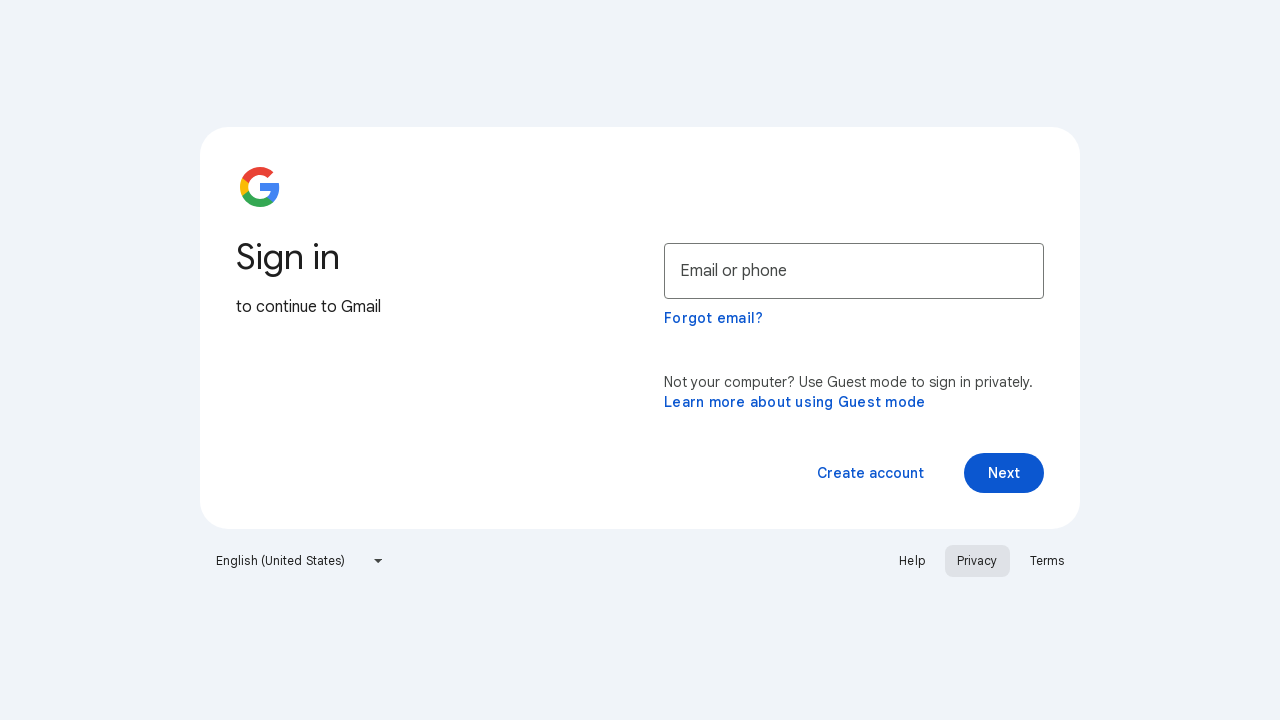

Switched to Privacy Policy window (title: Privacy Policy – Privacy & Terms – Google)
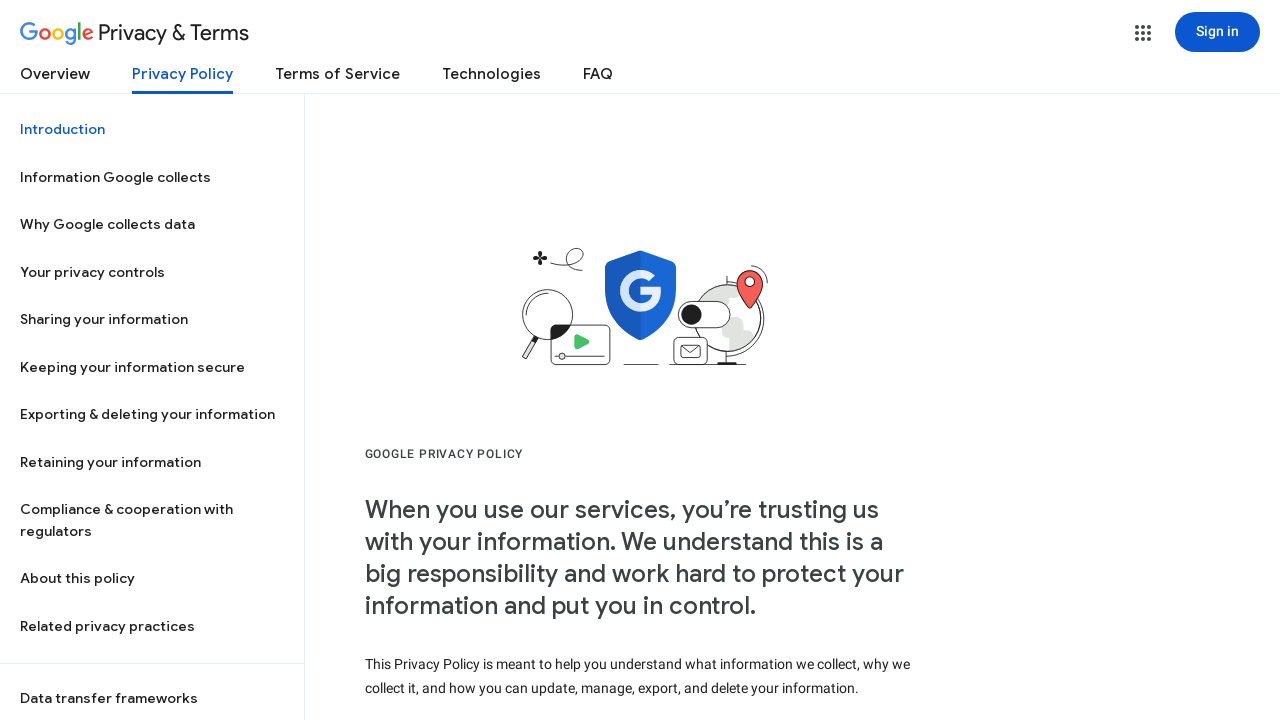

Privacy Policy page finished loading
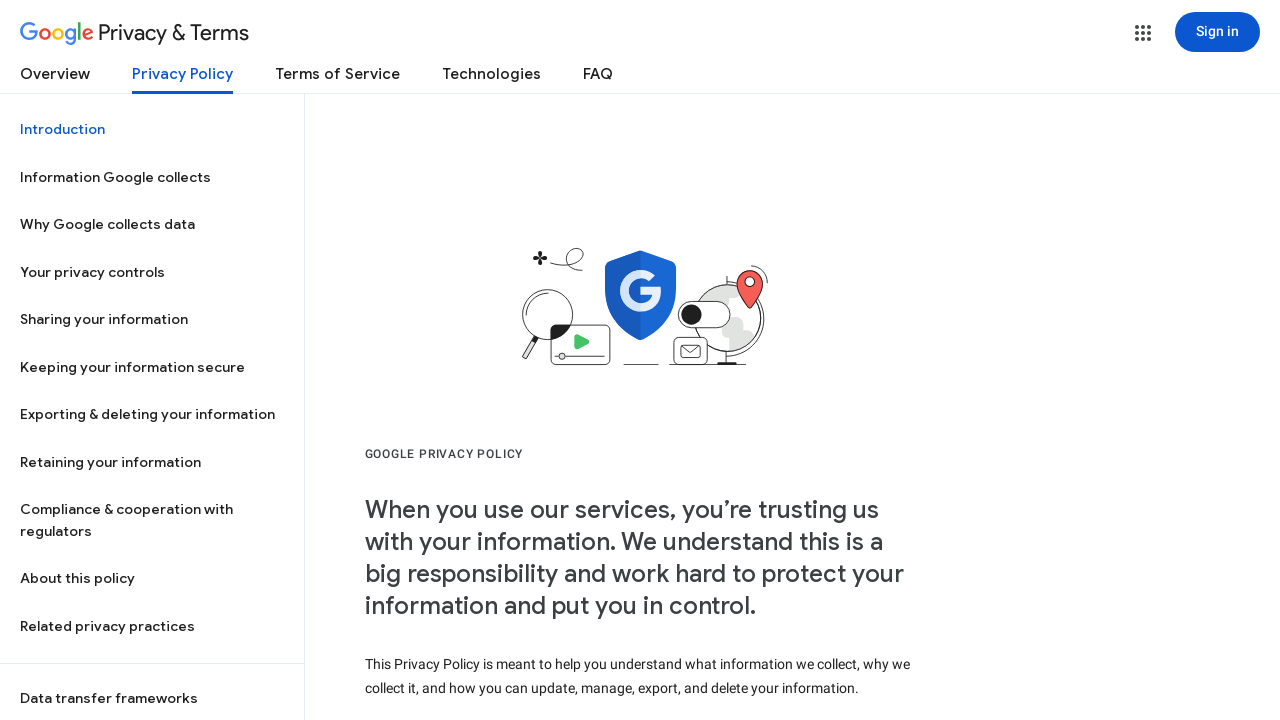

Switched back to parent window (Google Sign-in page)
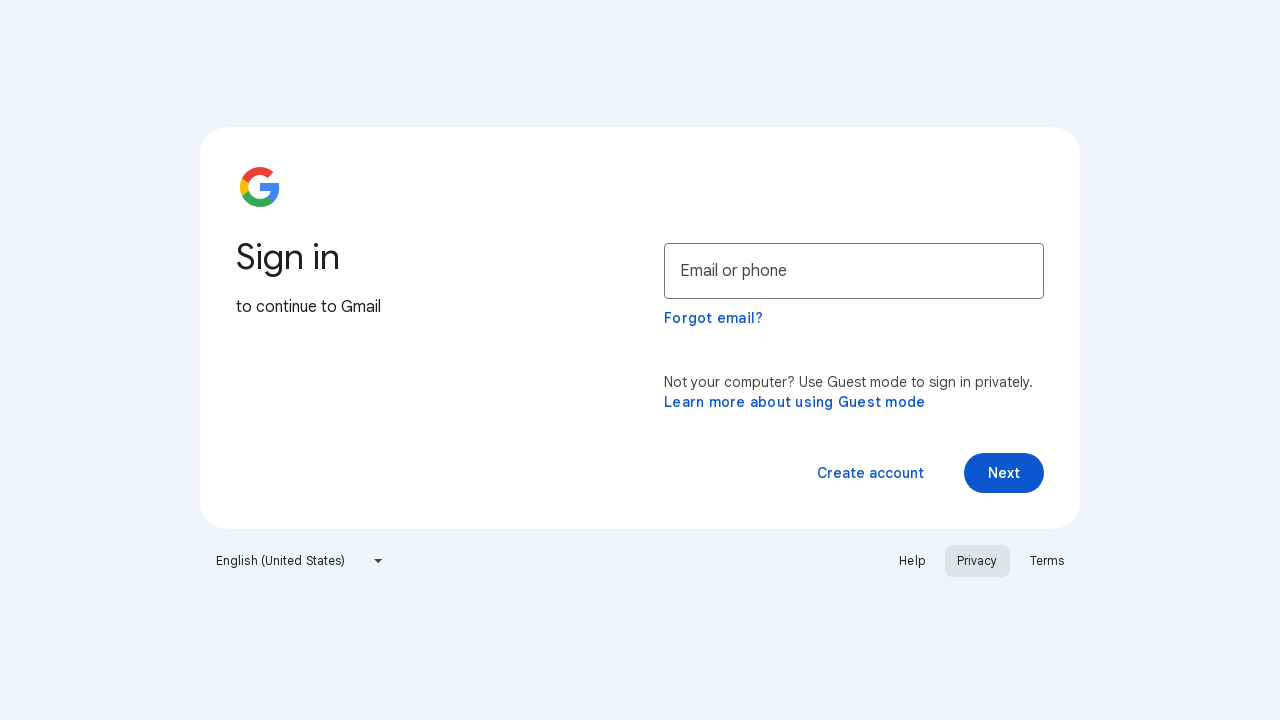

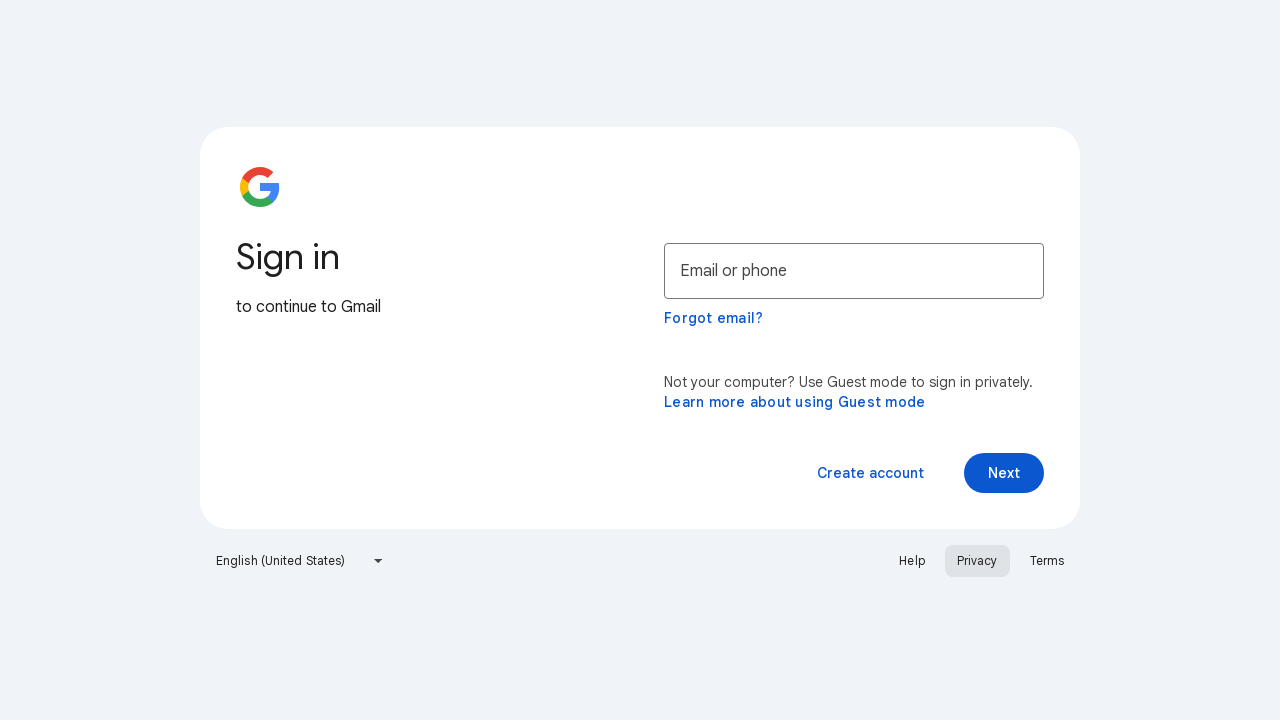